Tests multi-select functionality by holding Control key and clicking multiple non-adjacent items

Starting URL: https://automationfc.github.io/jquery-selectable/

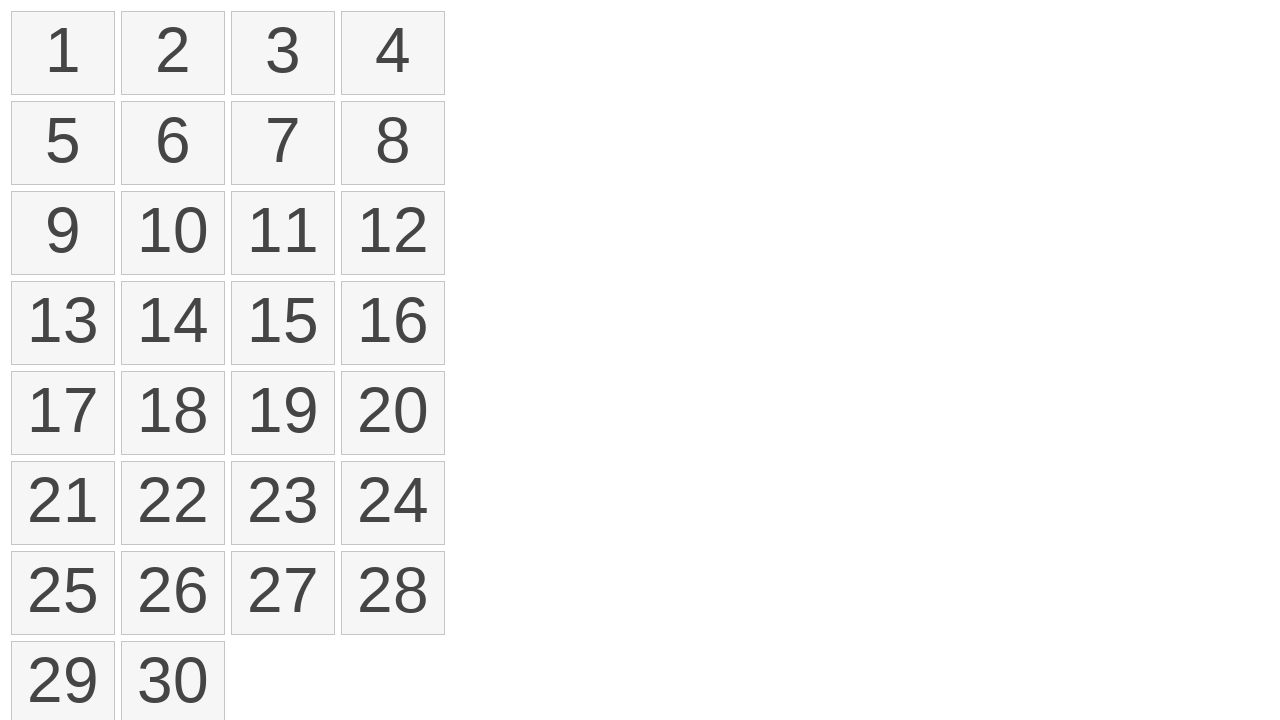

Waited for selectable items to load
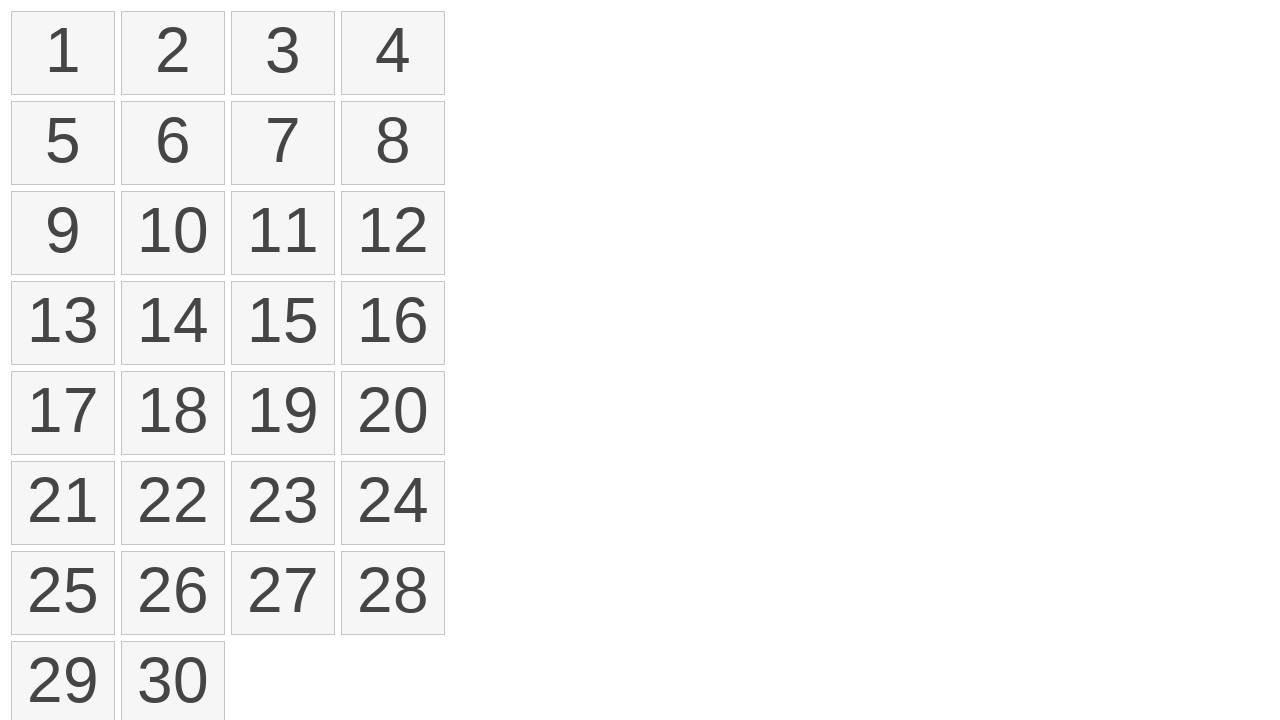

Located all list items in selectable list
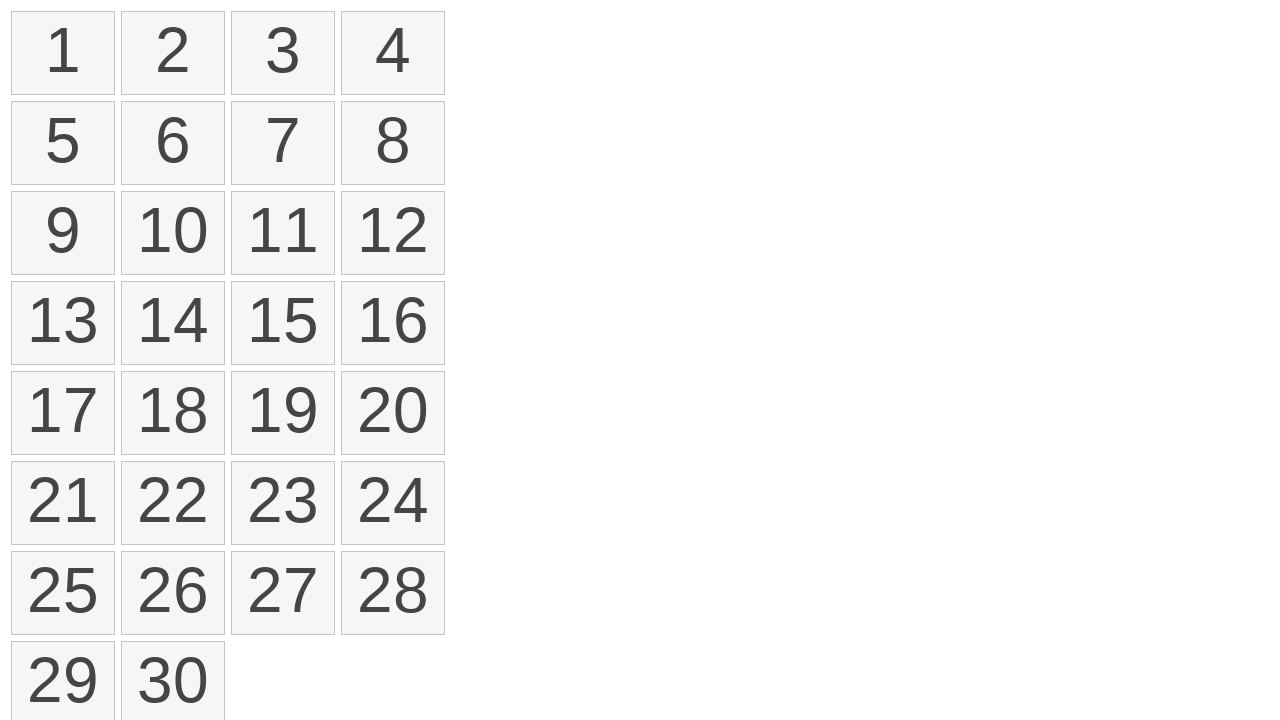

Pressed down Control key
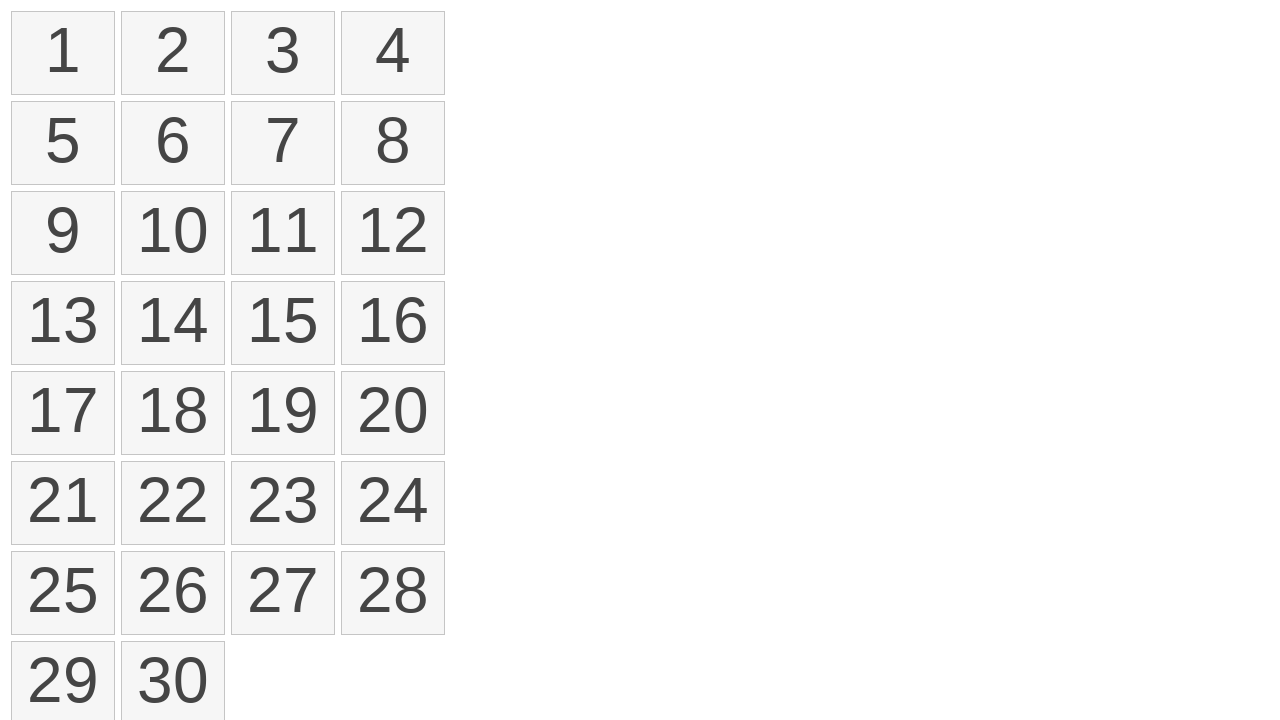

Clicked first item (index 0) while holding Control at (63, 53) on ol#selectable li >> nth=0
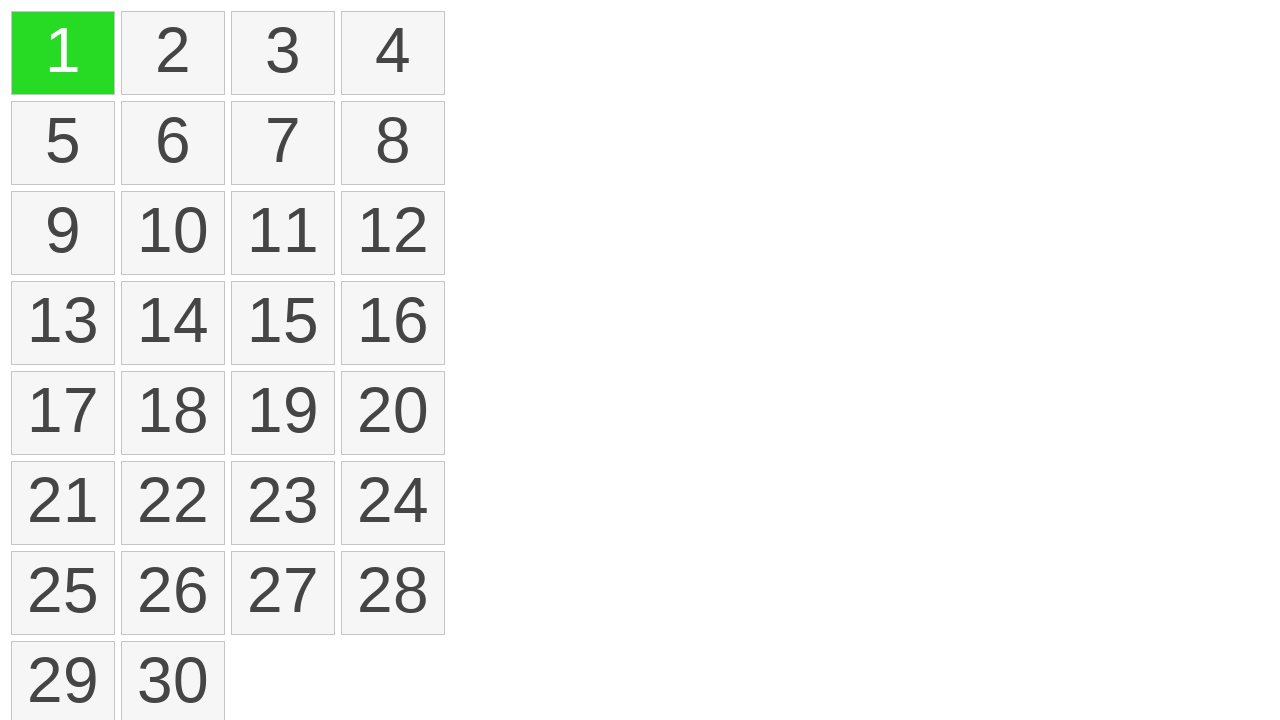

Clicked sixth item (index 5) while holding Control at (173, 143) on ol#selectable li >> nth=5
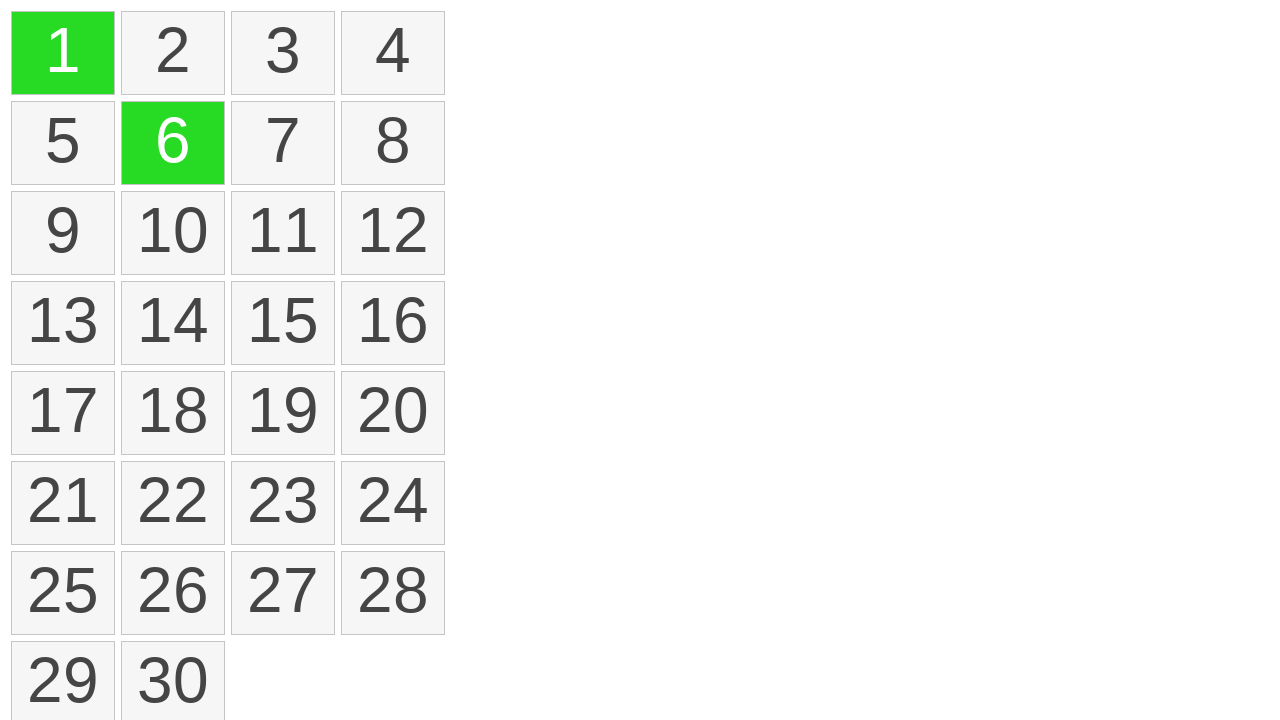

Clicked eighth item (index 7) while holding Control at (393, 143) on ol#selectable li >> nth=7
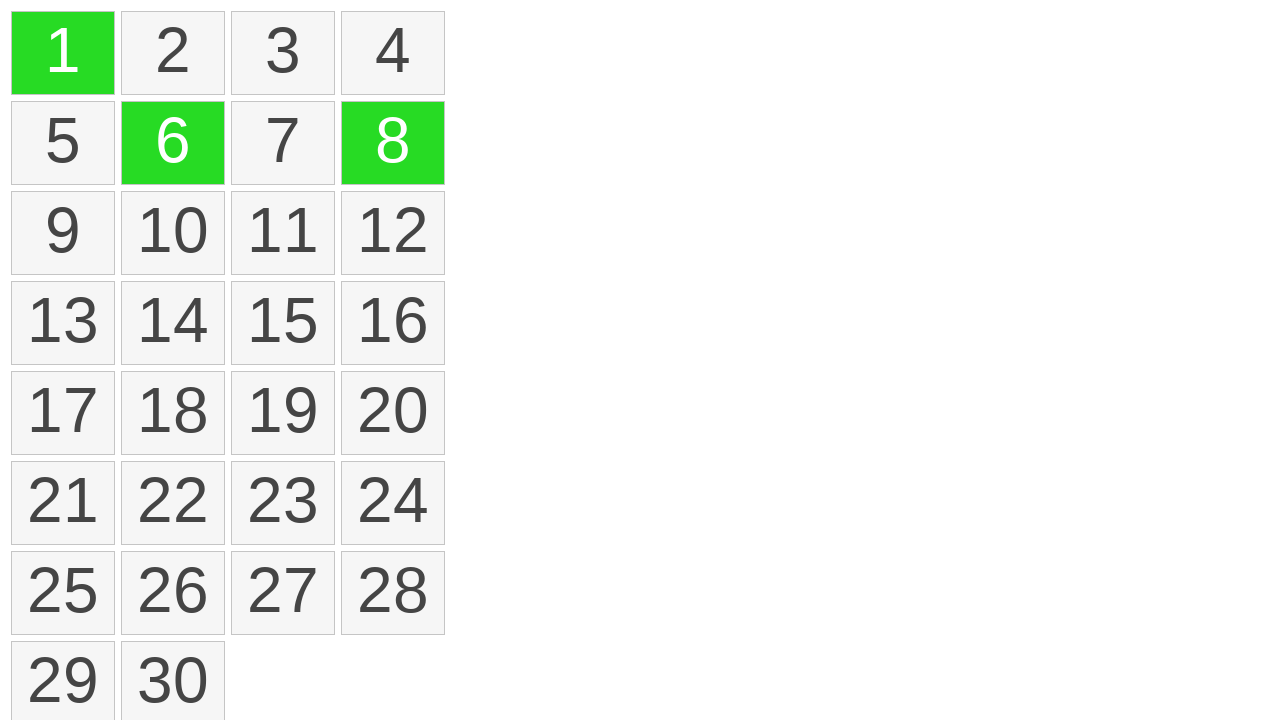

Released Control key
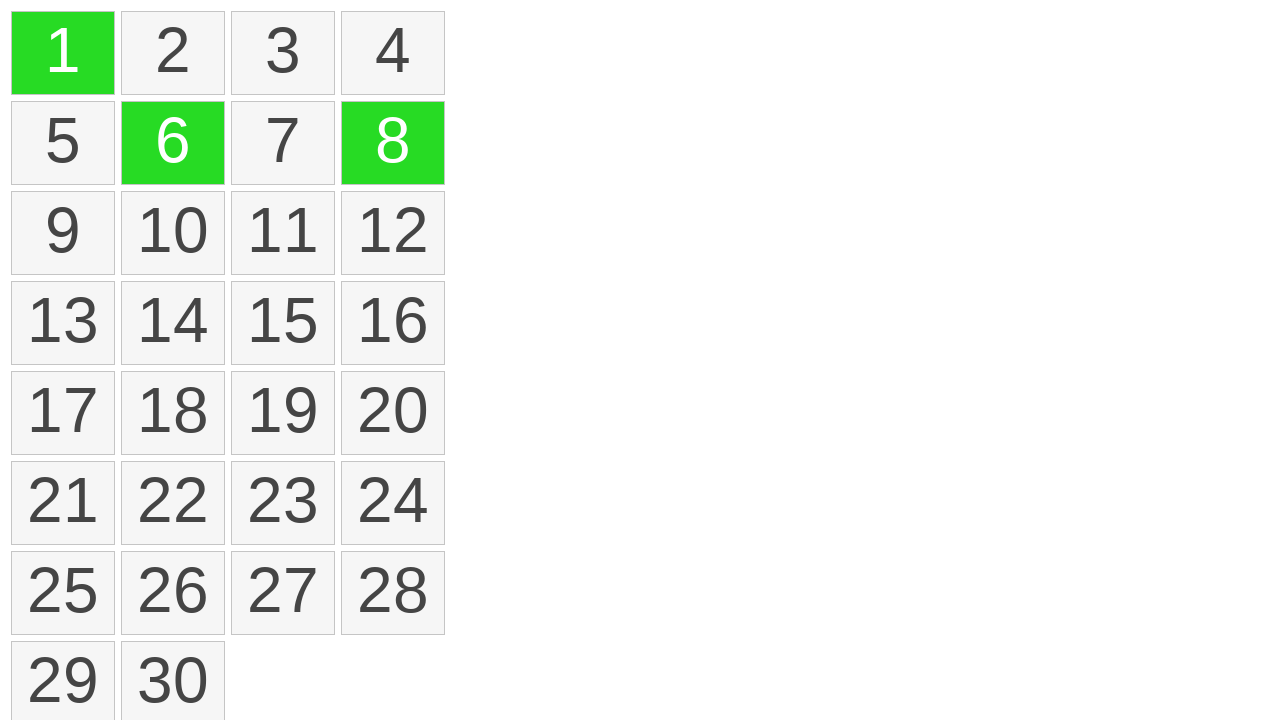

Located all selected items with ui-selected class
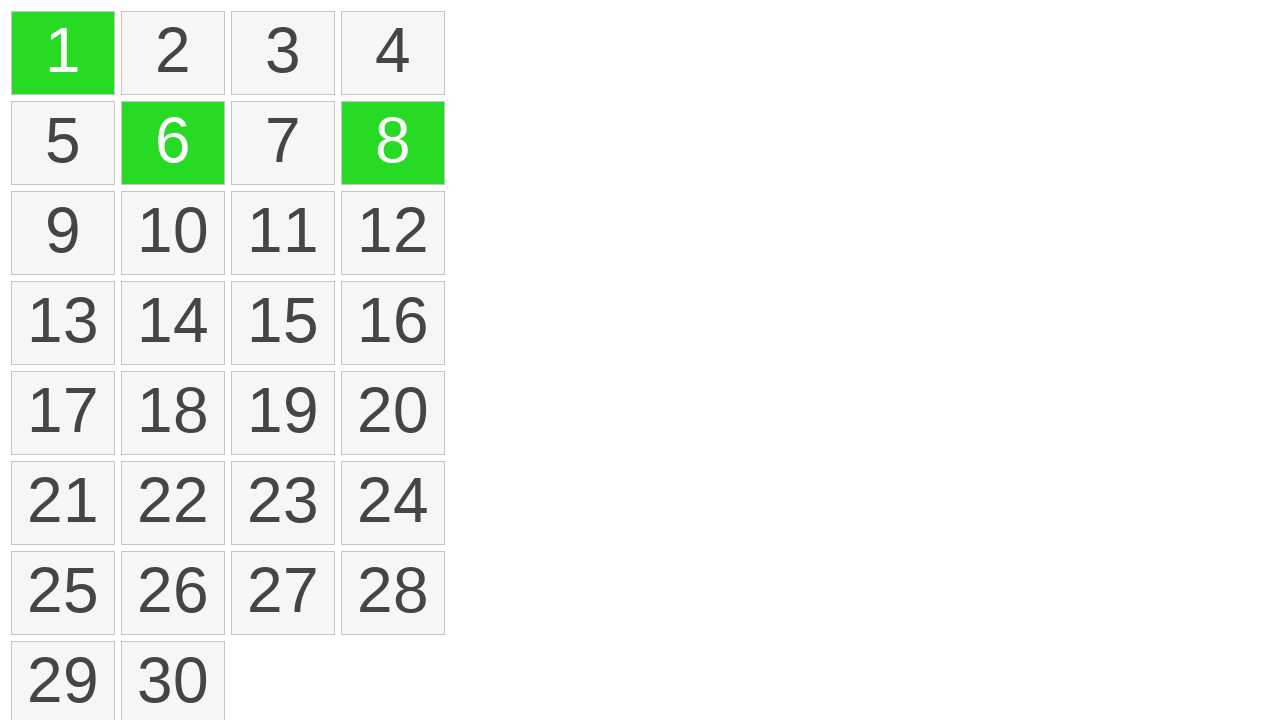

Verified that exactly 3 items are selected
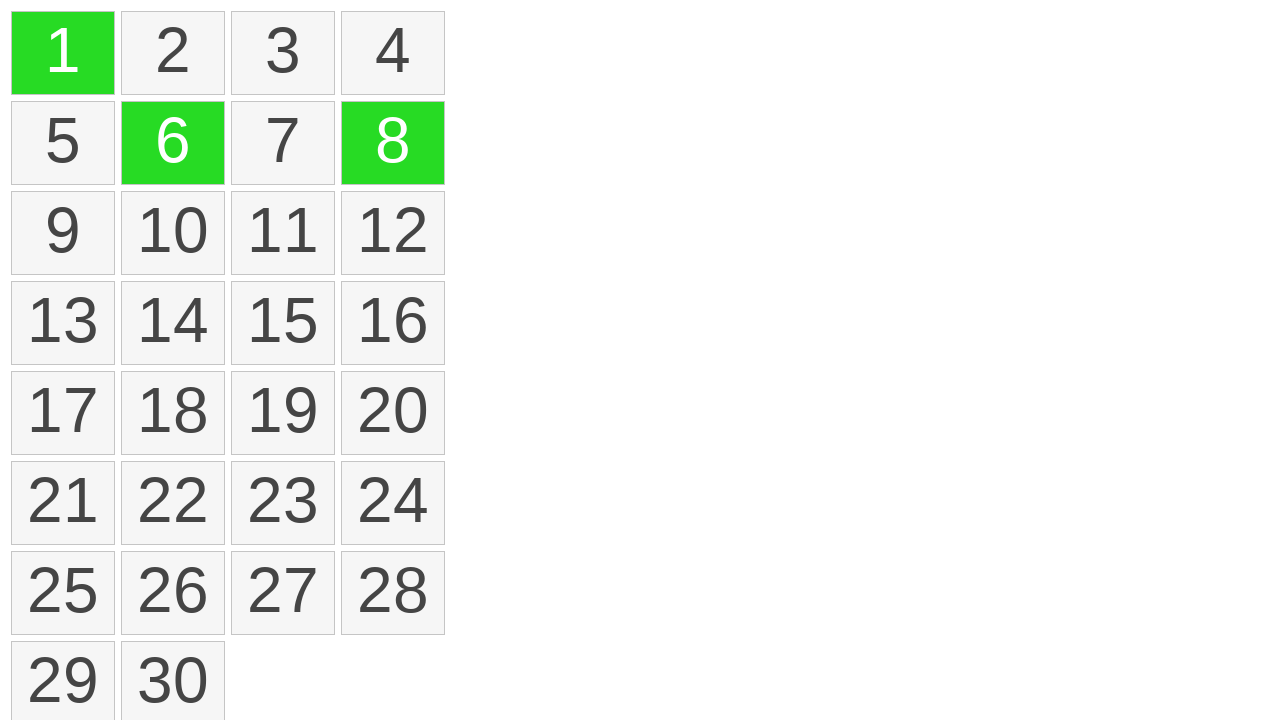

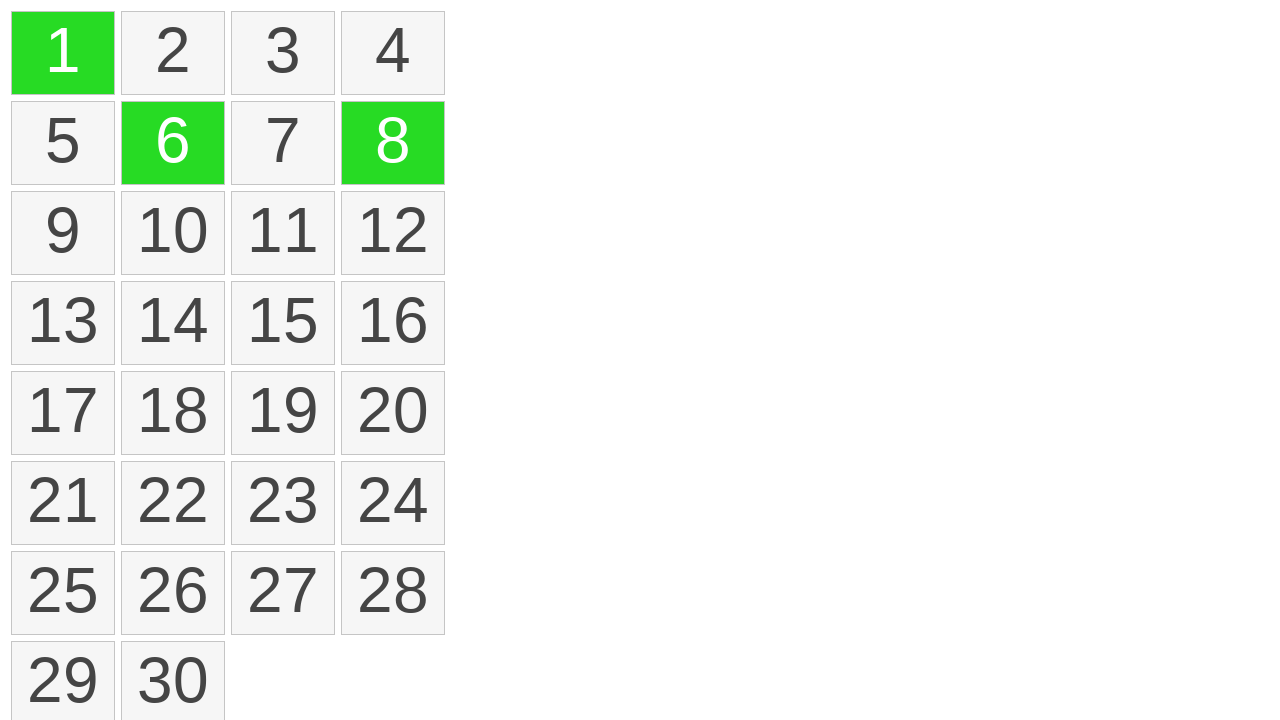